Tests drag and drop functionality by dragging an element from a source location to a target drop zone.

Starting URL: https://leafground.com/drag.xhtml

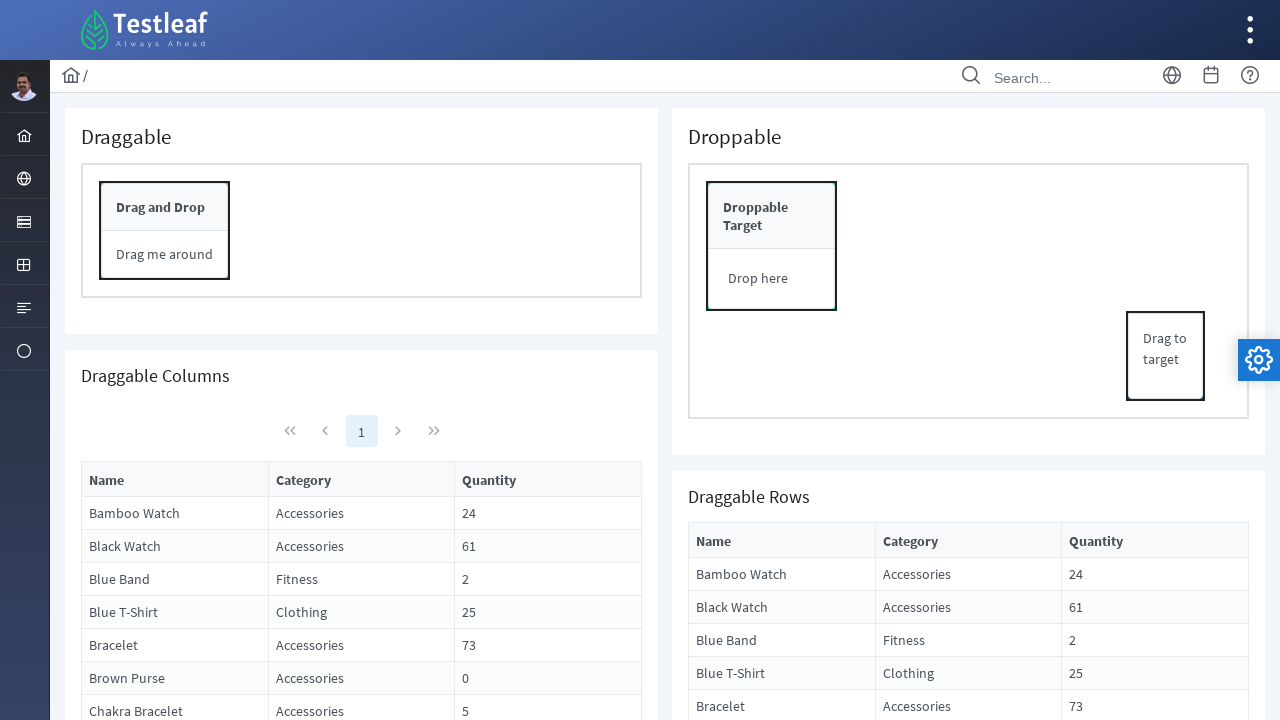

Located drag source element
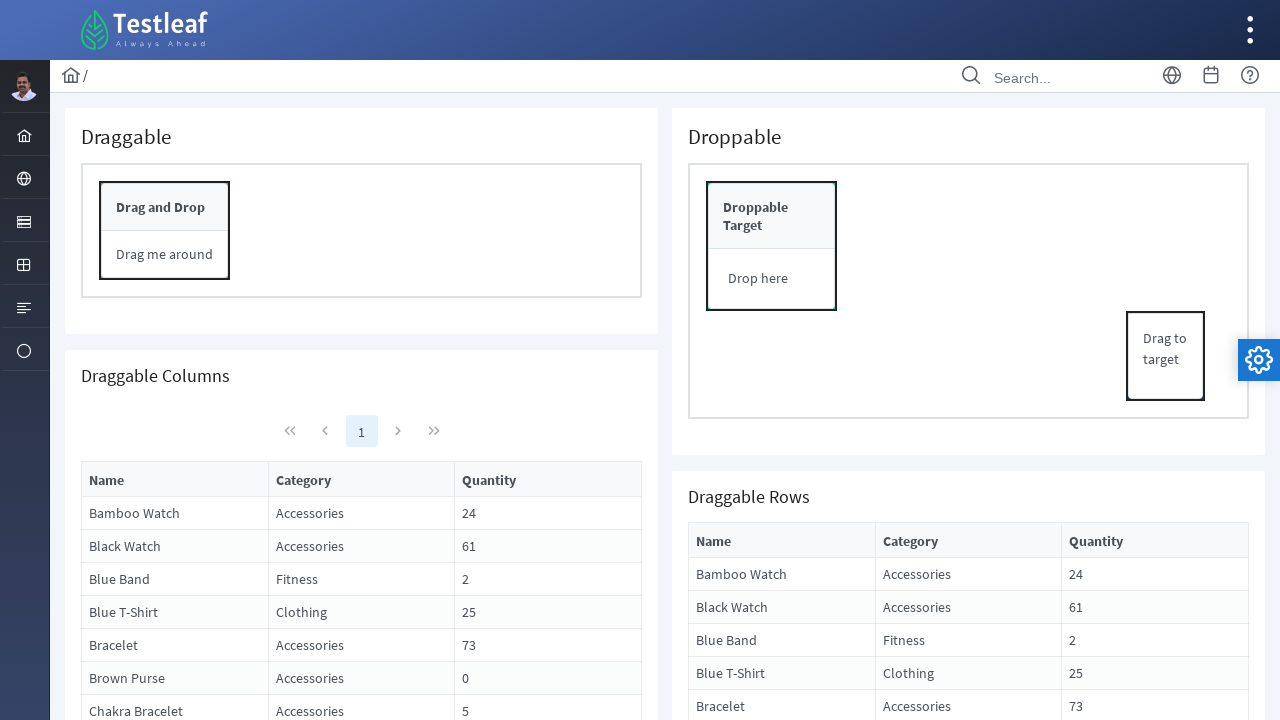

Located drop target element
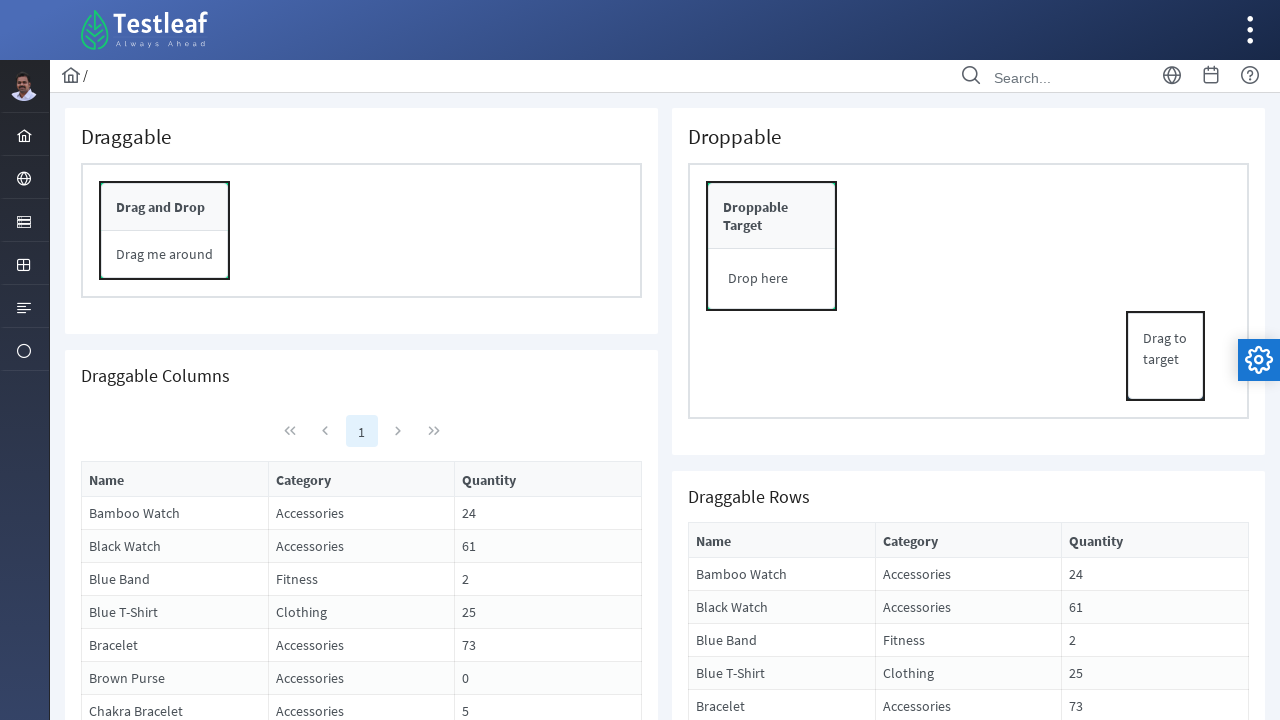

Dragged element from source to target drop zone at (772, 279)
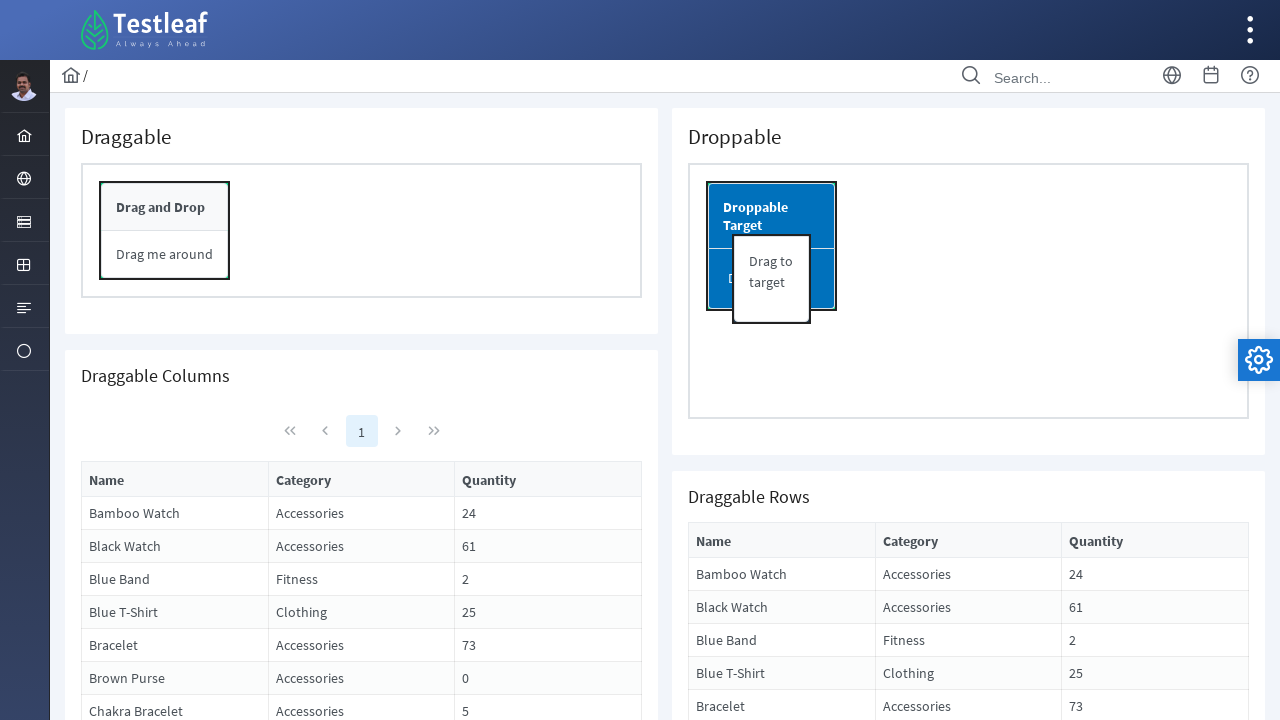

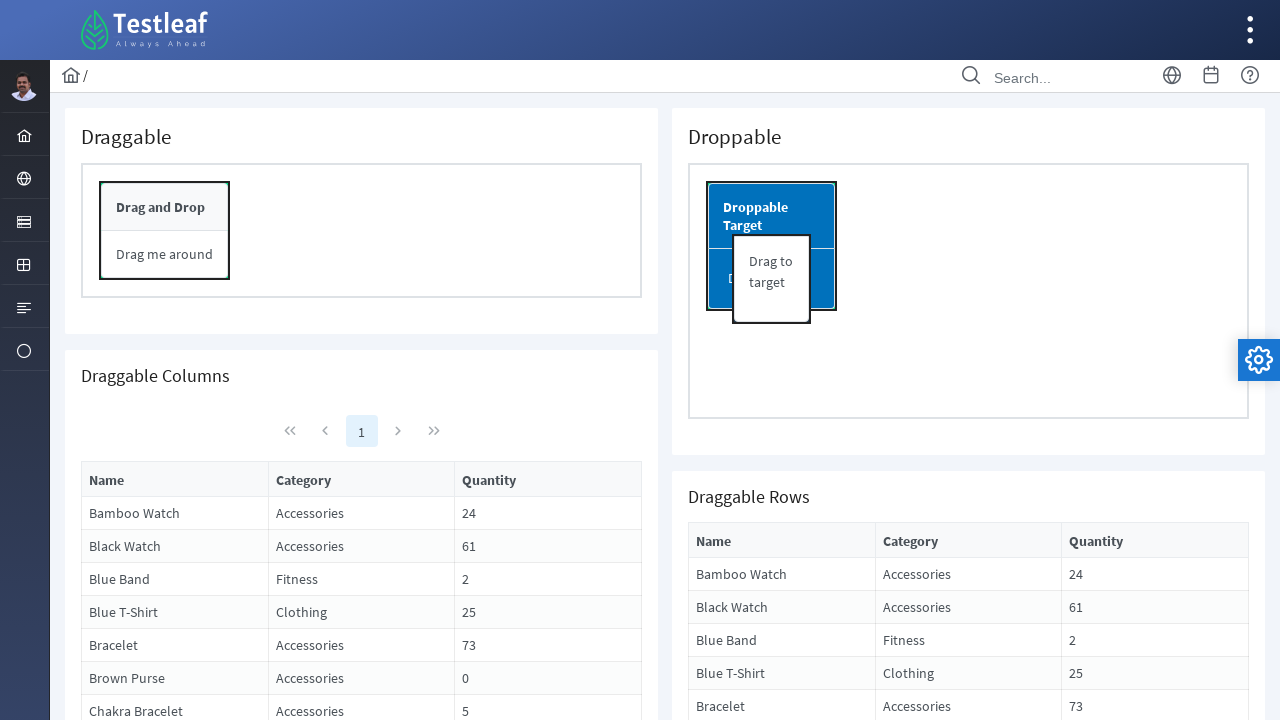